Tests inserting an owner's name into the owner name field in the appointment form.

Starting URL: https://test-a-pet.vercel.app/

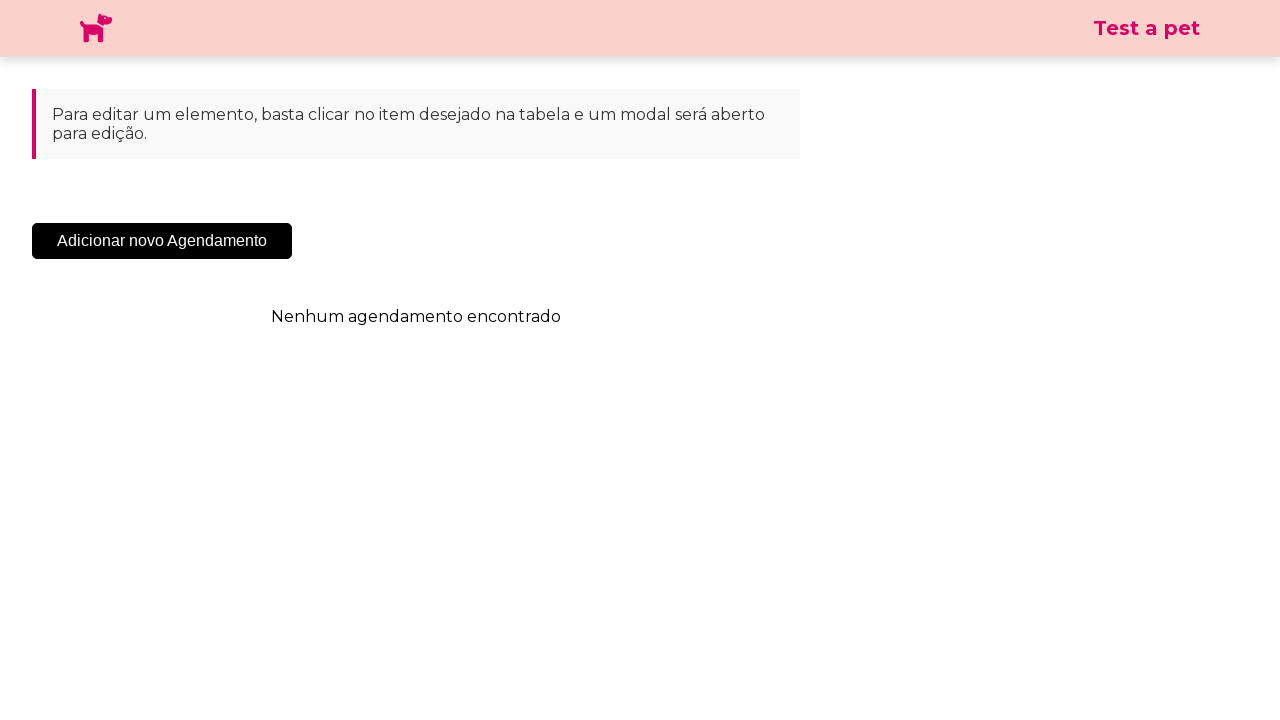

Clicked 'Adicionar Novo Agendamento' button to open appointment form at (162, 241) on .sc-cHqXqK.kZzwzX
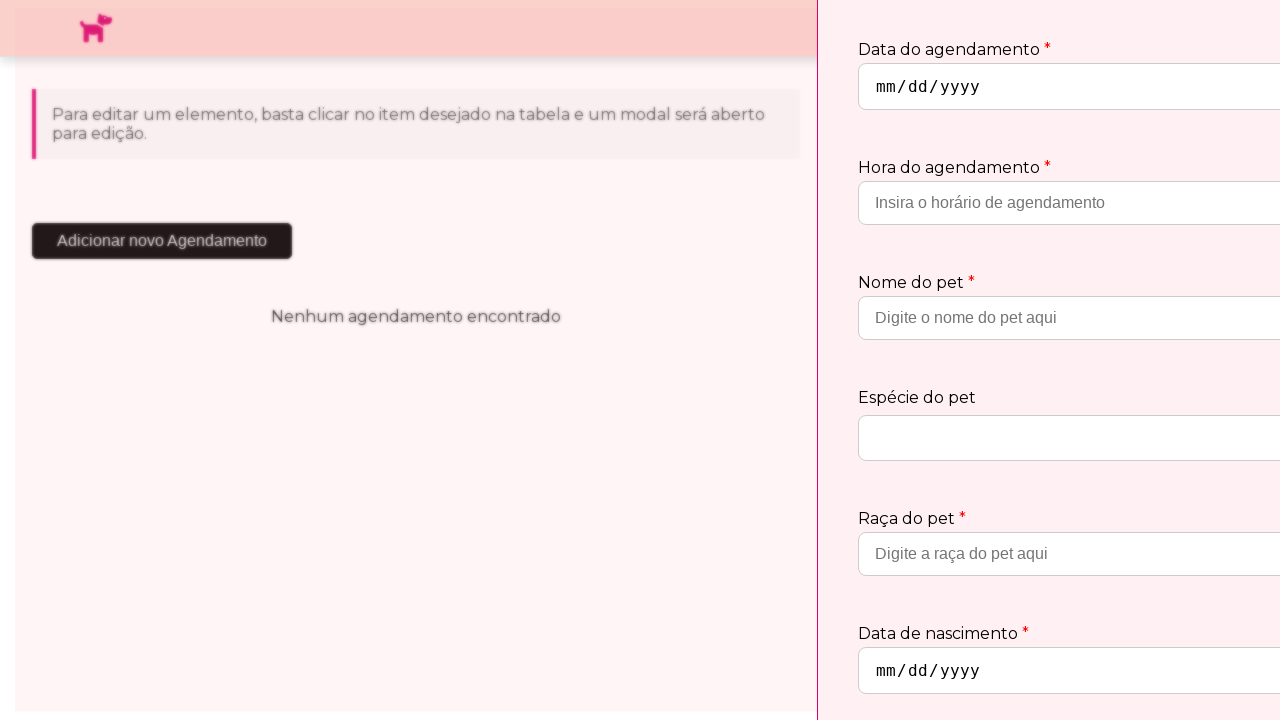

Appointment form modal loaded successfully
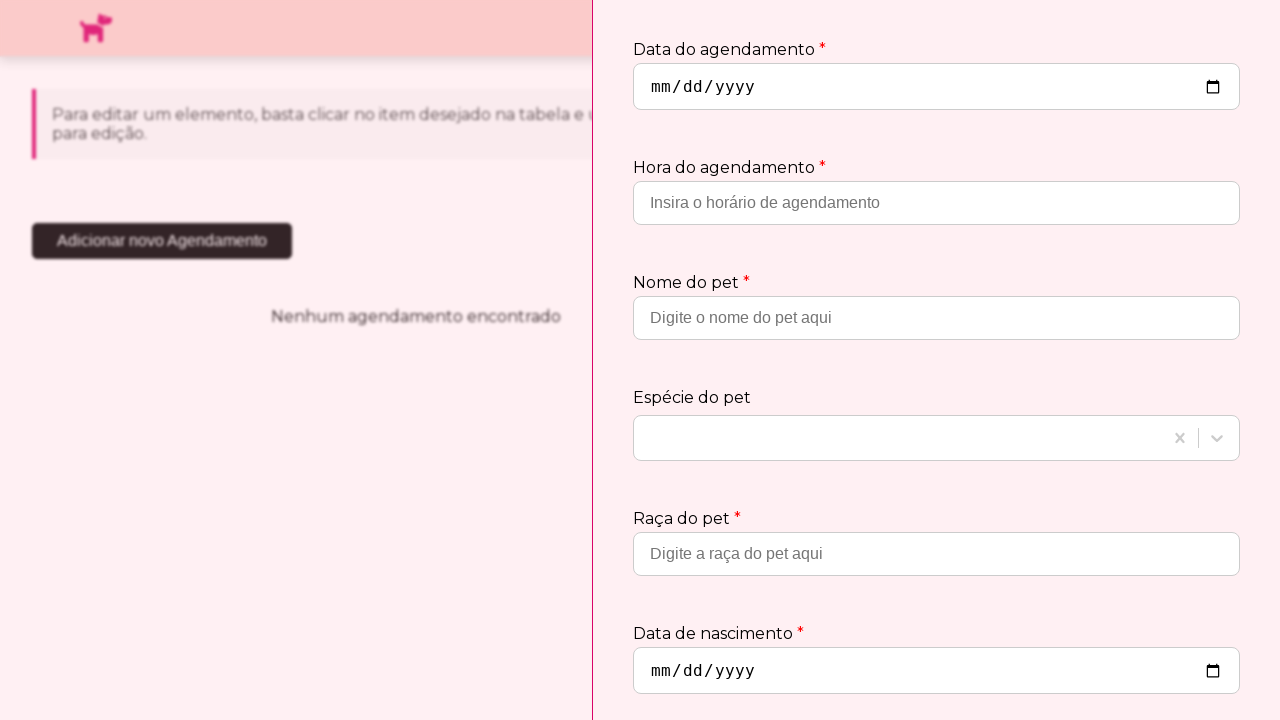

Filled owner name field with 'Carlos Silva' on input[placeholder='Insira o nome do proprietário']
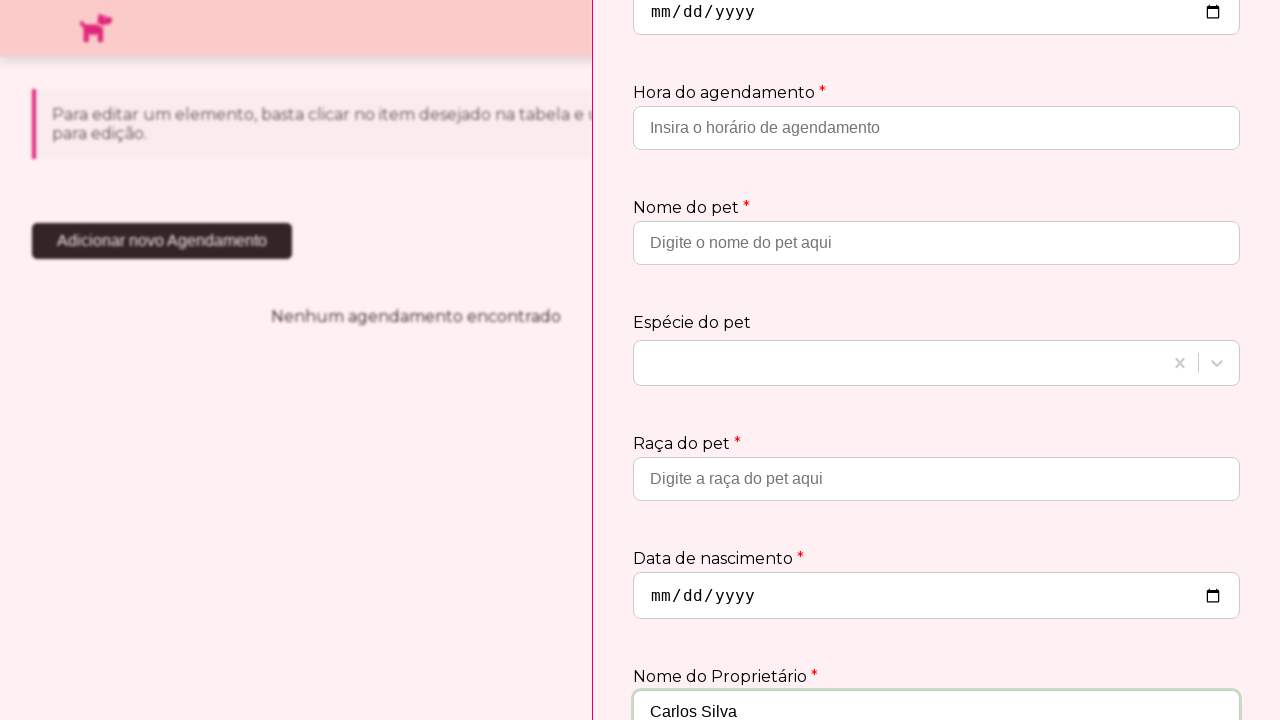

Verified that owner name 'Carlos Silva' was entered correctly
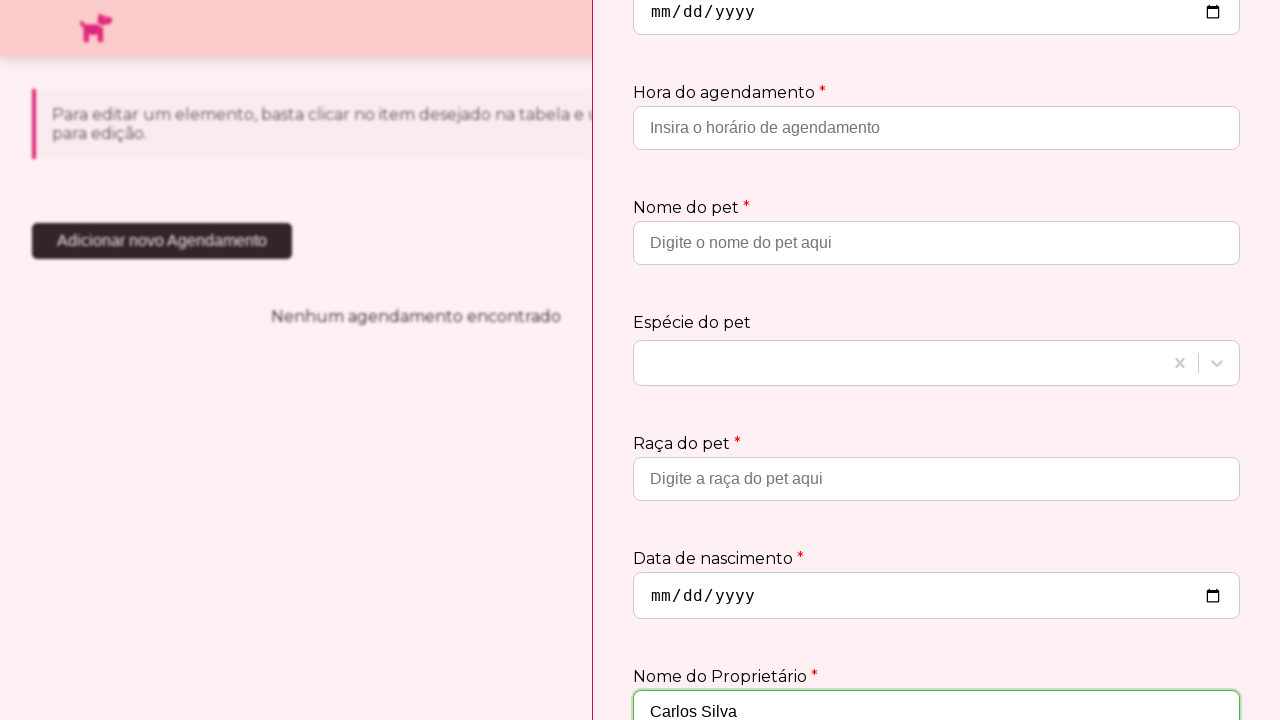

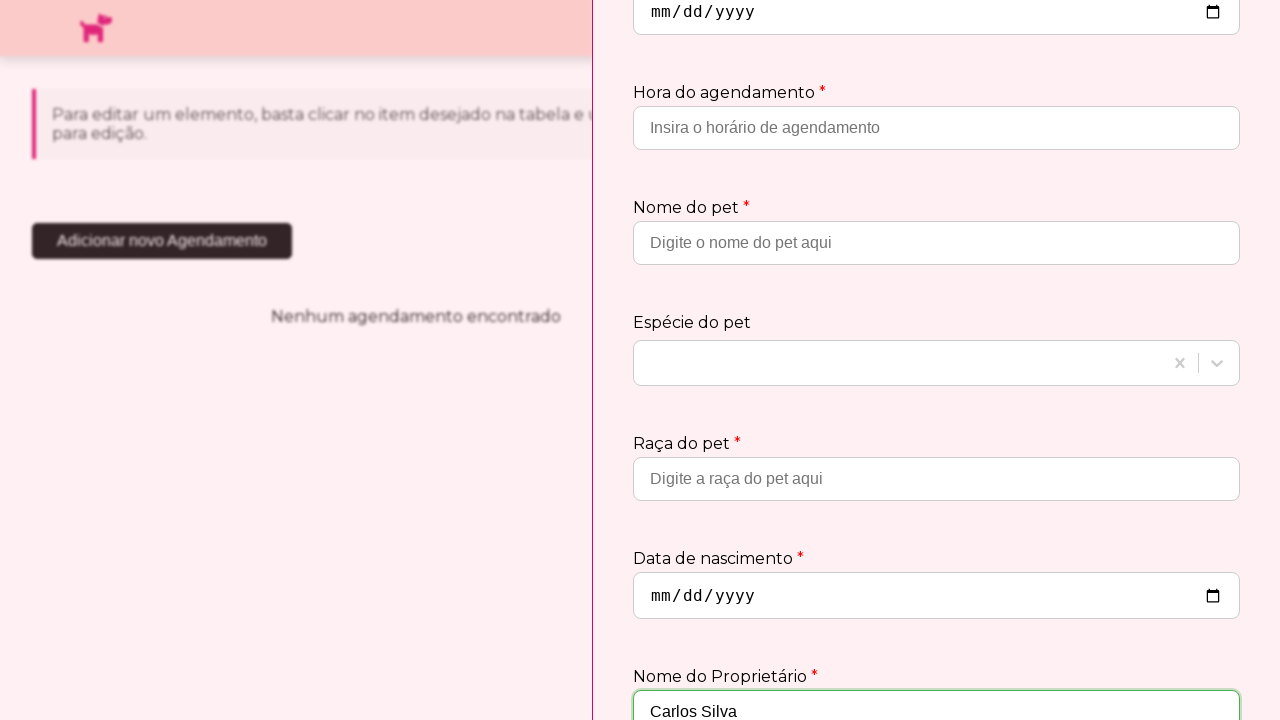